Tests the text box form by filling in name, email, current address, and permanent address fields, then submitting the form

Starting URL: https://demoqa.com/text-box

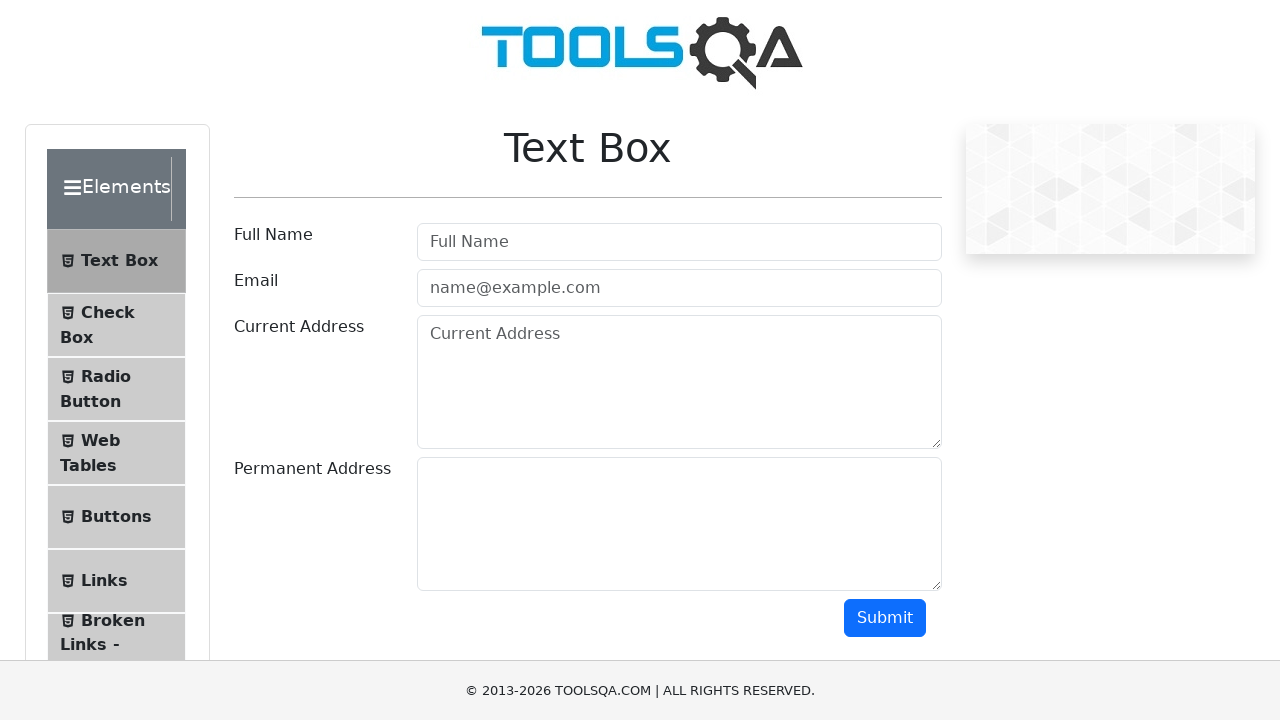

Filled in full name field with 'Natalia' on #userName
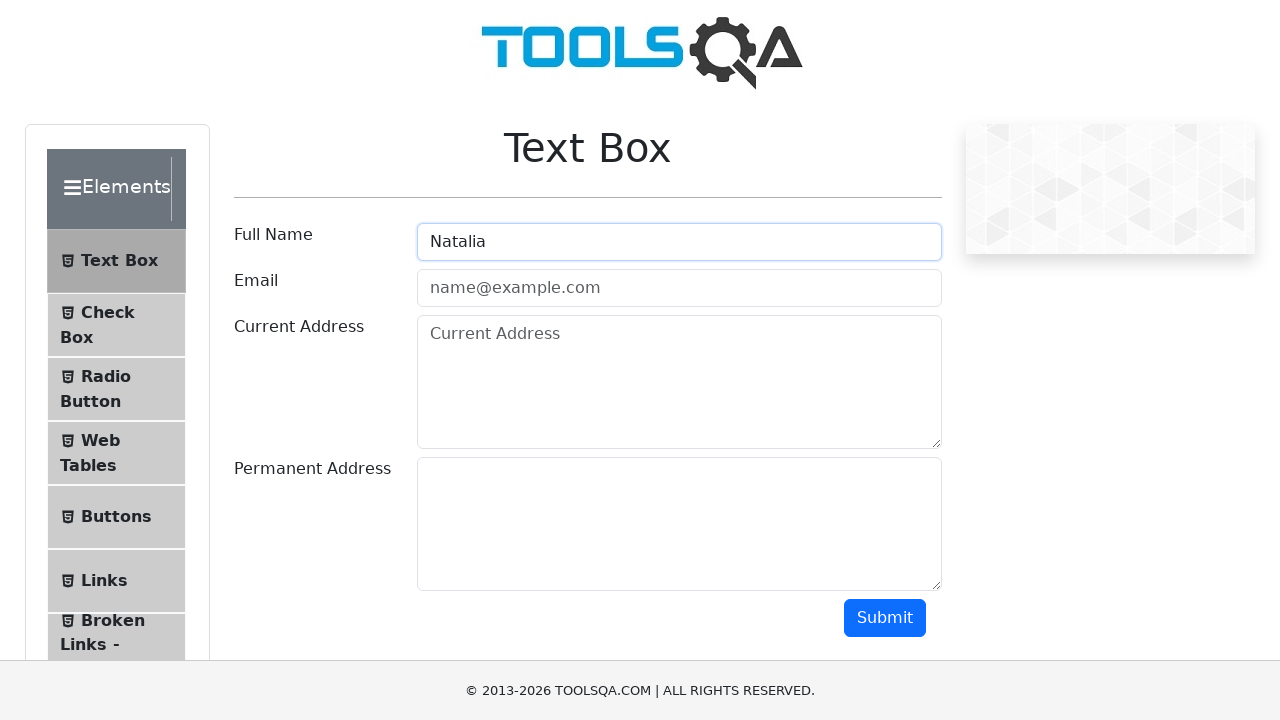

Filled in email field with 'natalia@gmail.com' on #userEmail
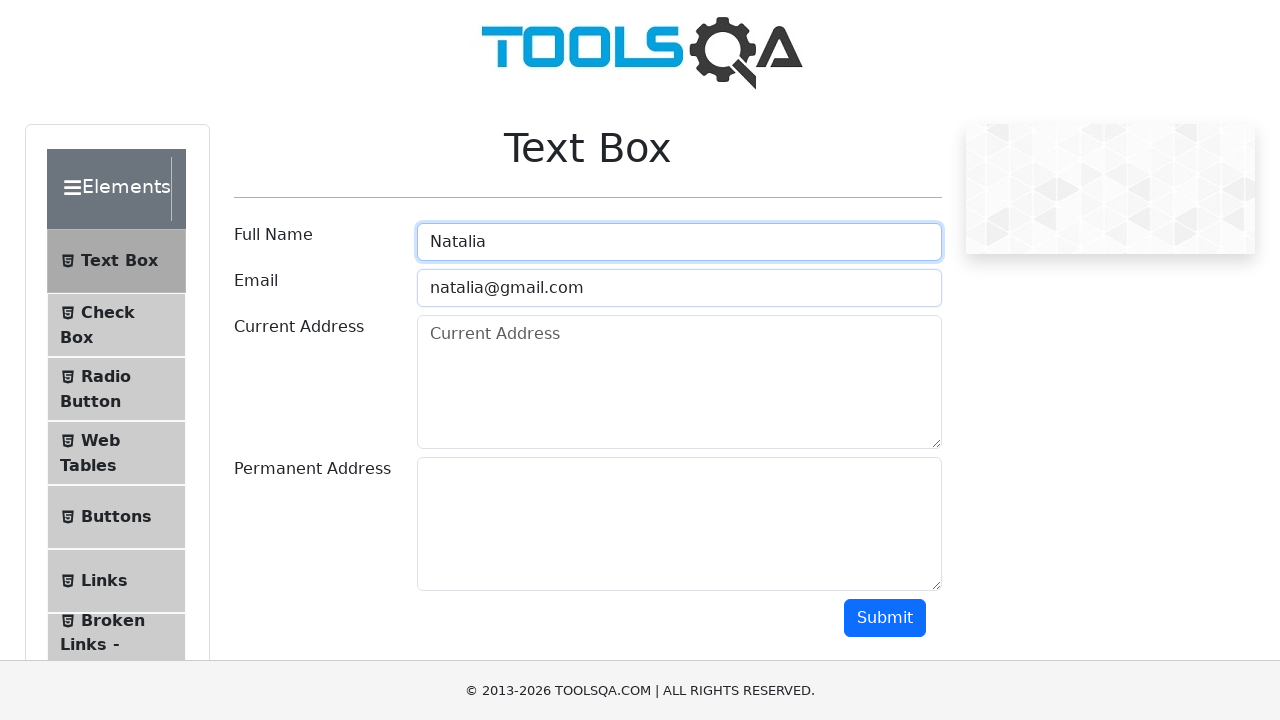

Filled in current address field with 'Sciastlivaia' on #currentAddress
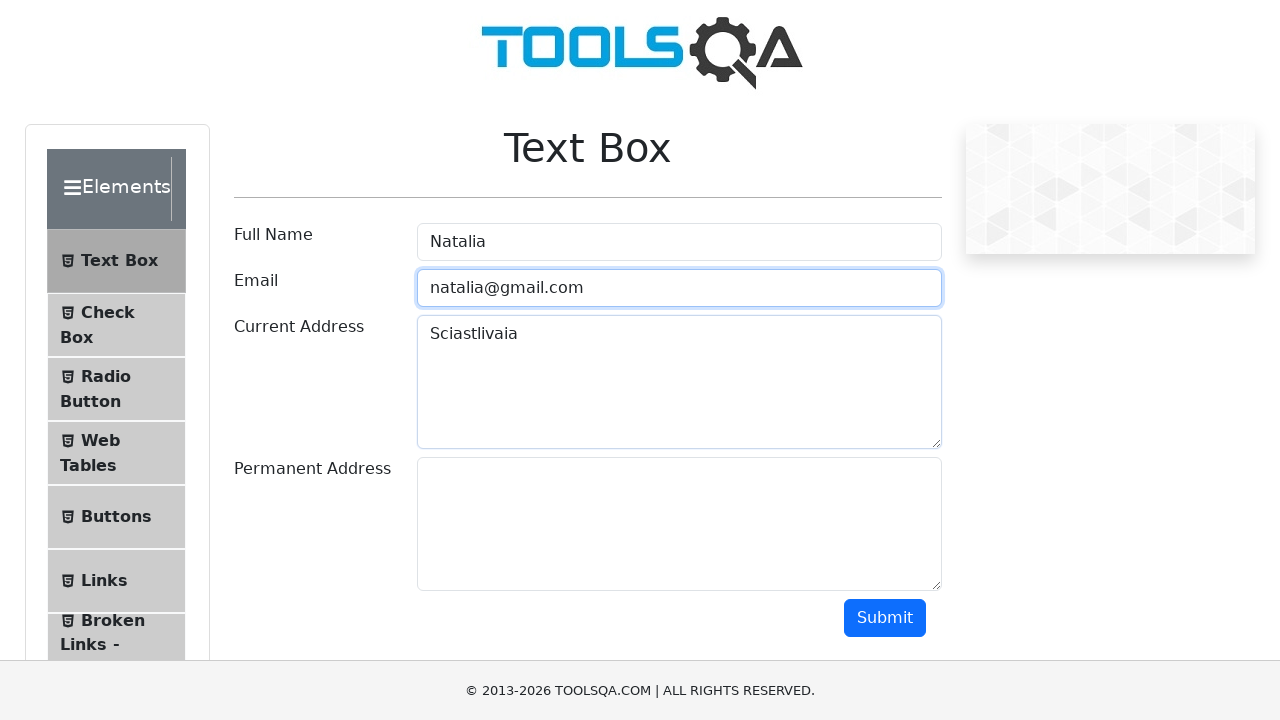

Filled in permanent address field with 'Udacia' on #permanentAddress
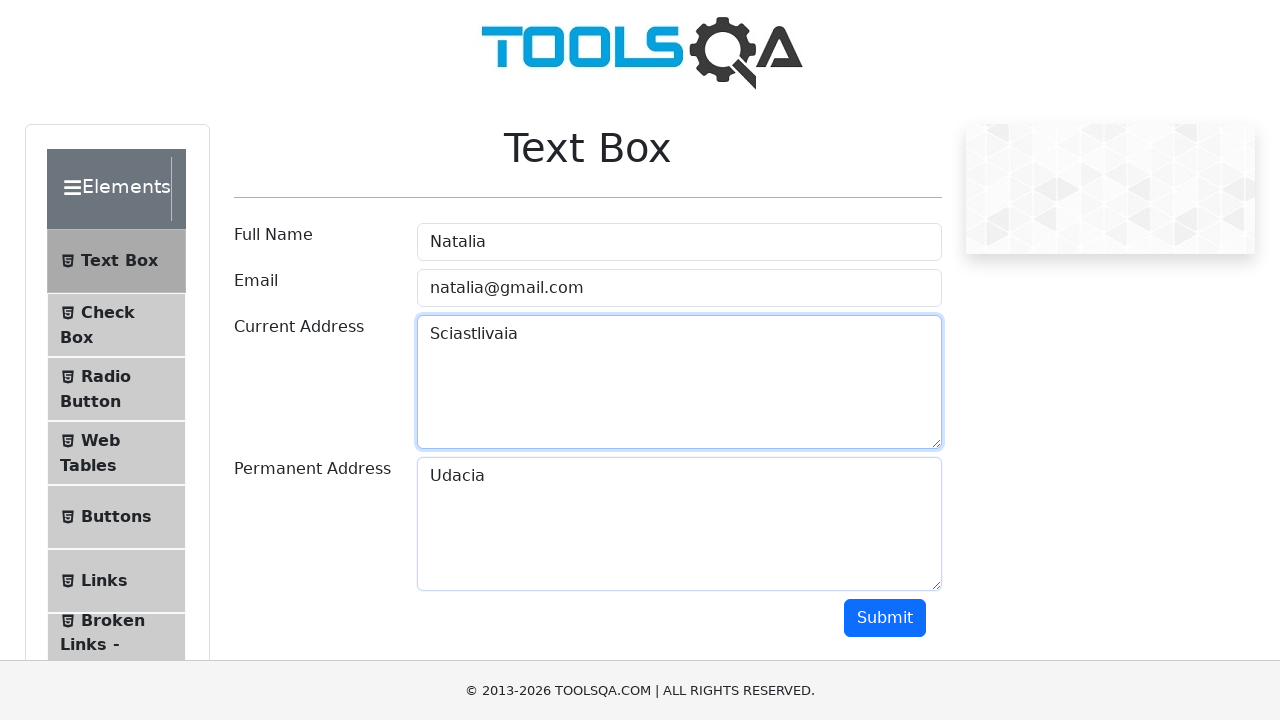

Clicked submit button to submit the form at (885, 618) on #submit
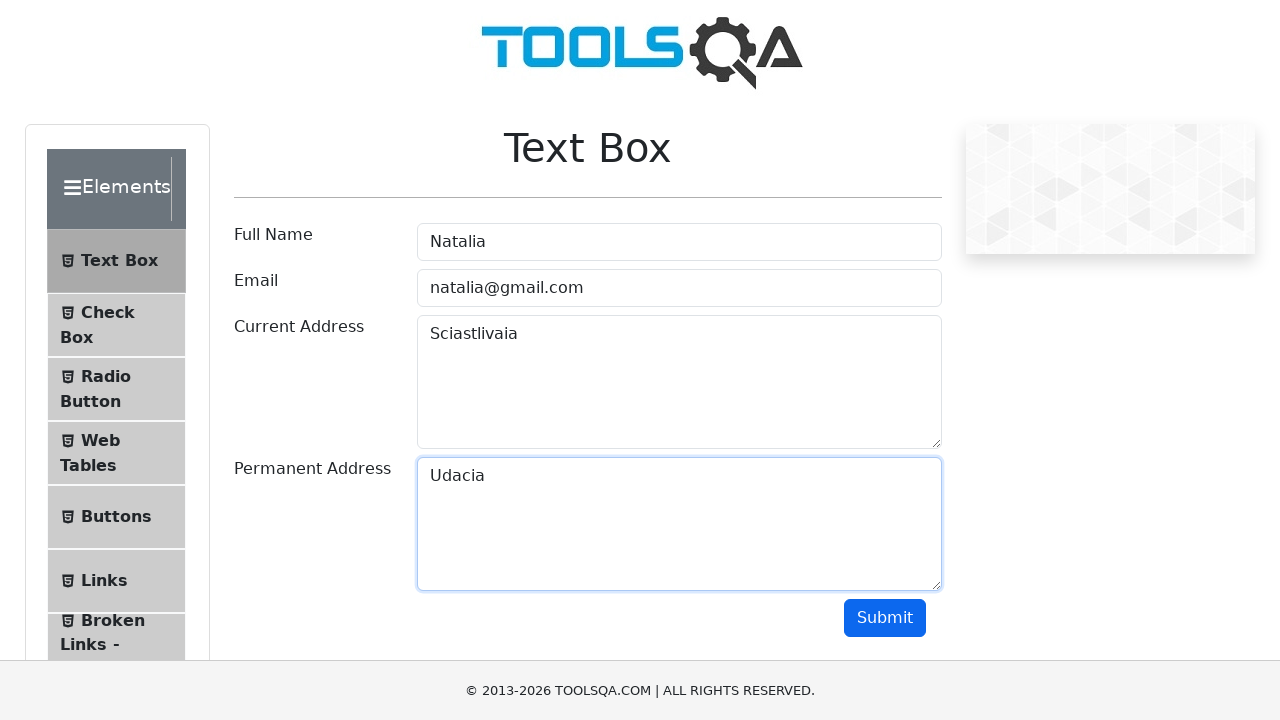

Form submission output appeared on page
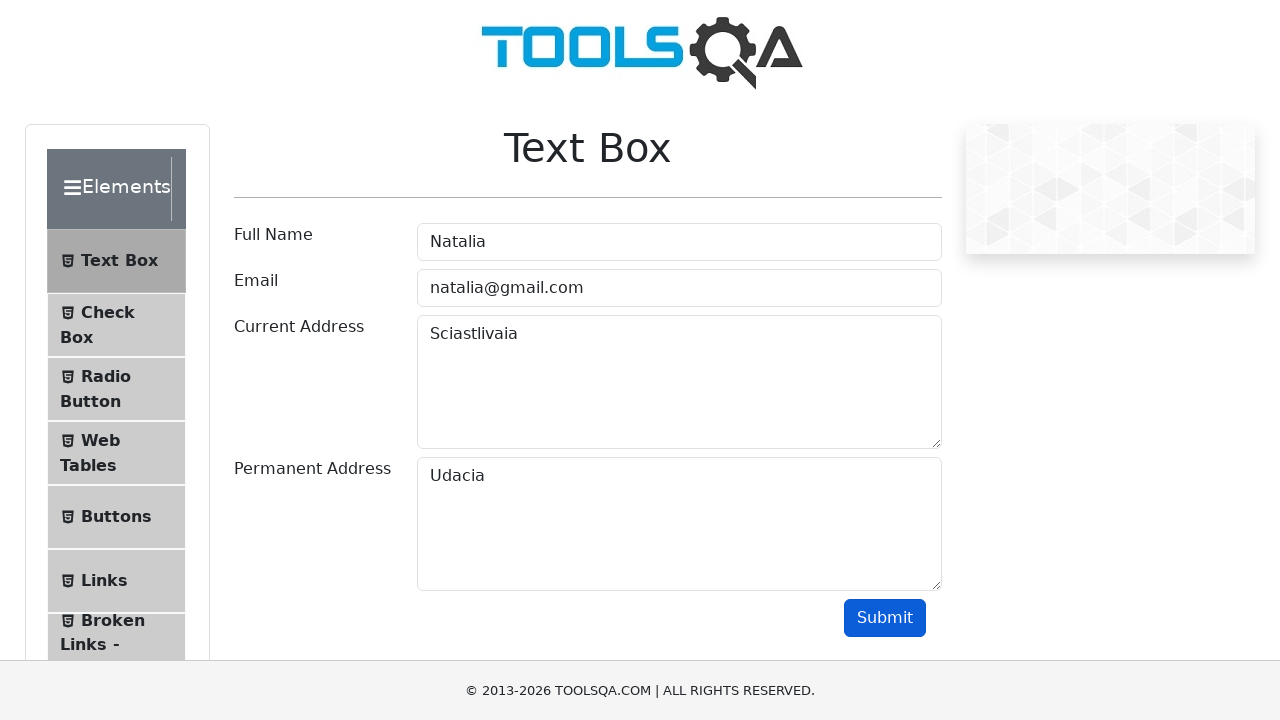

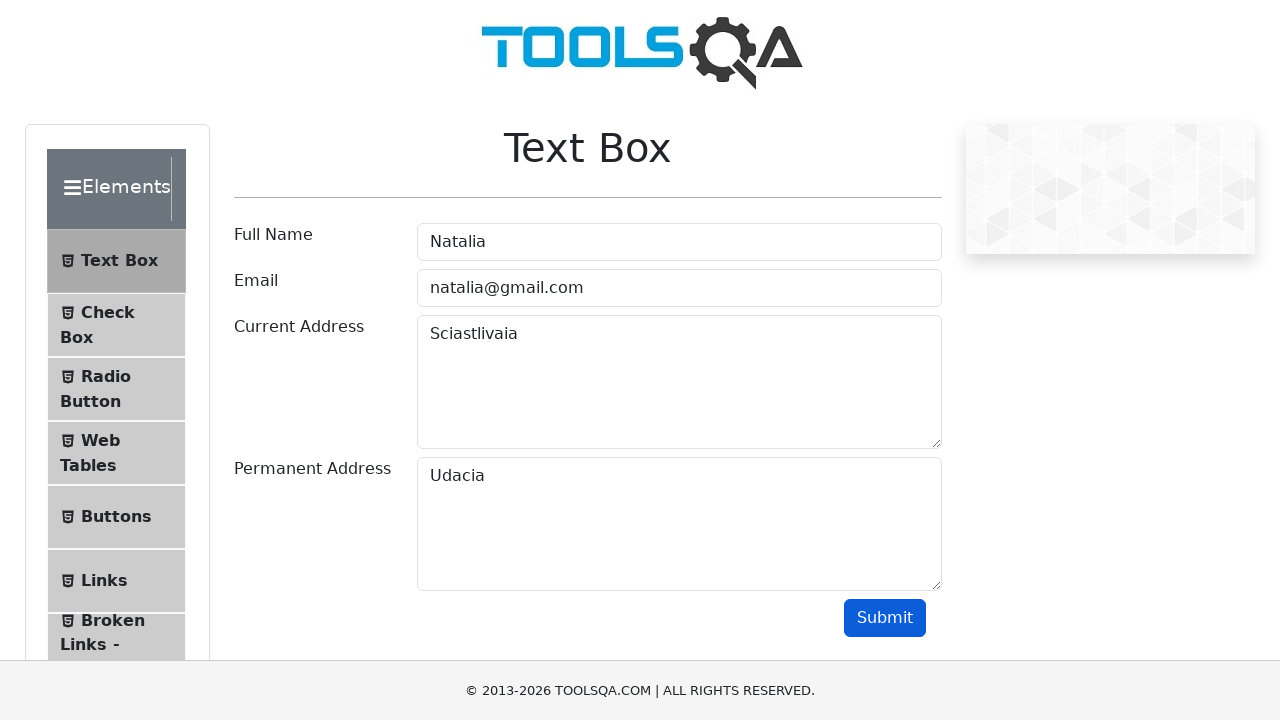